Tests registration form by filling only required fields (first name, last name, email) and submitting the form

Starting URL: http://suninjuly.github.io/registration1.html

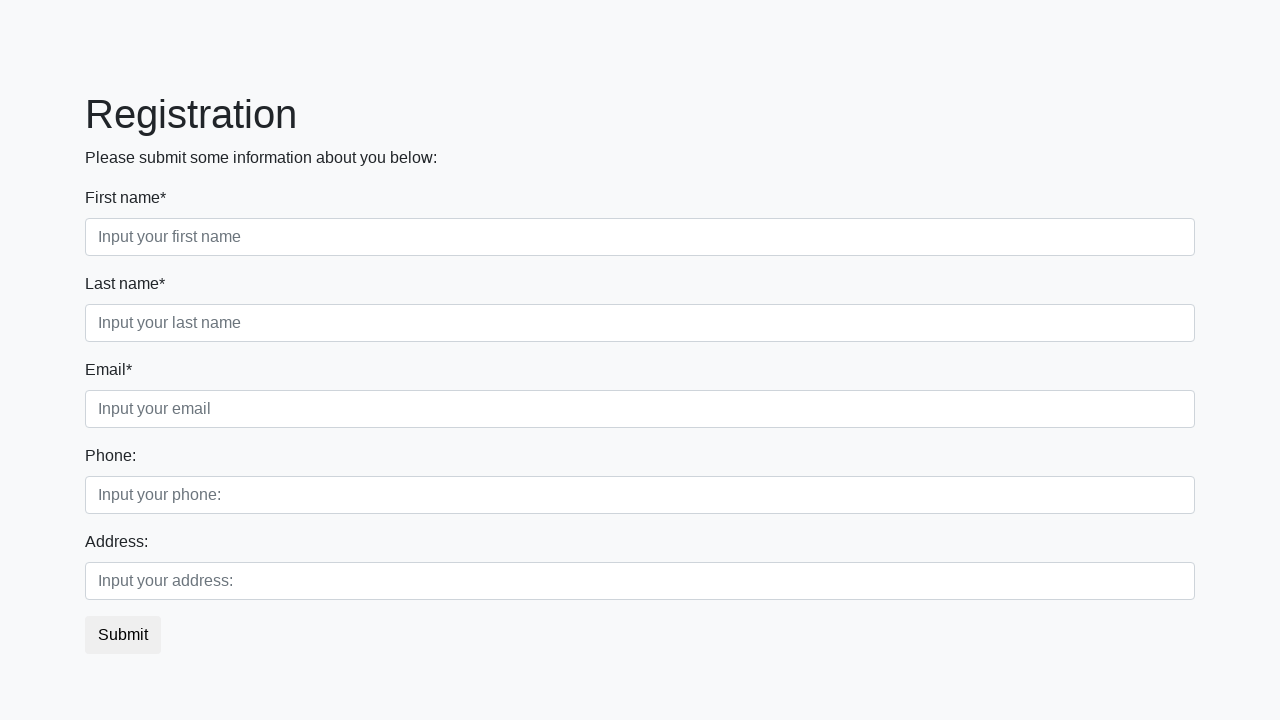

Filled first name field with 'Jane' on .first_block input.form-control.first
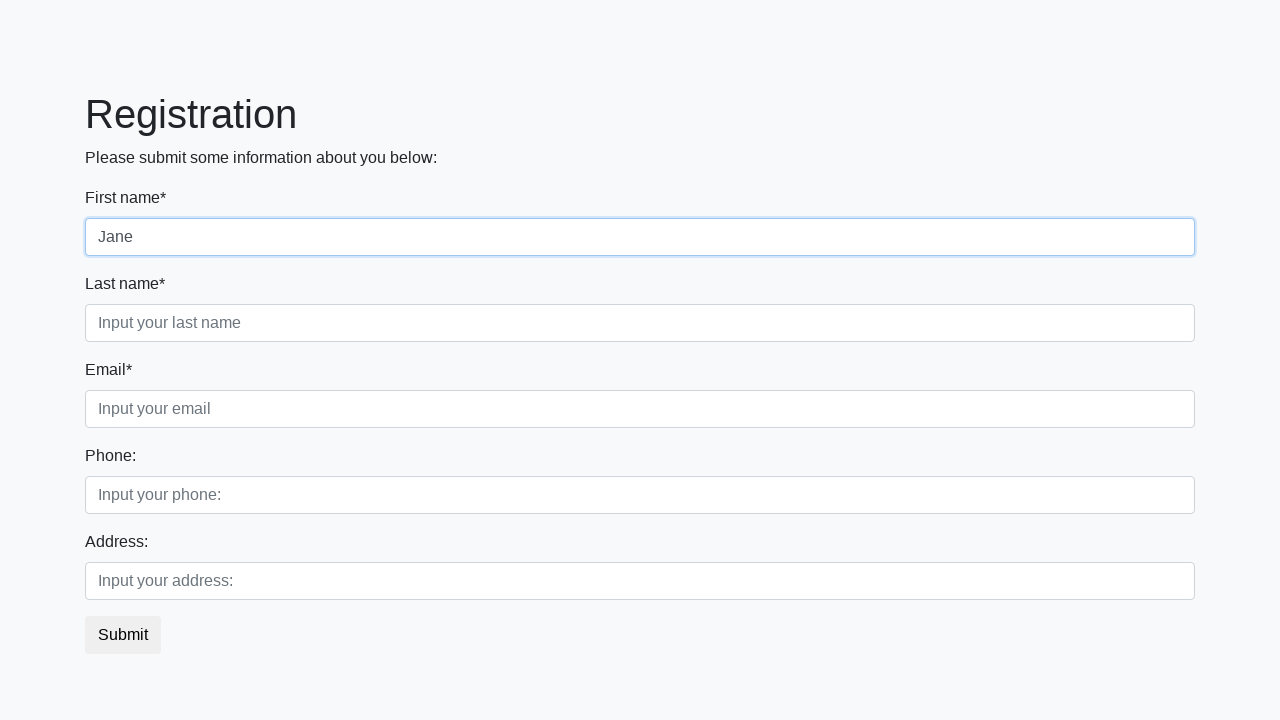

Filled last name field with 'Doe' on .first_block input.form-control.second
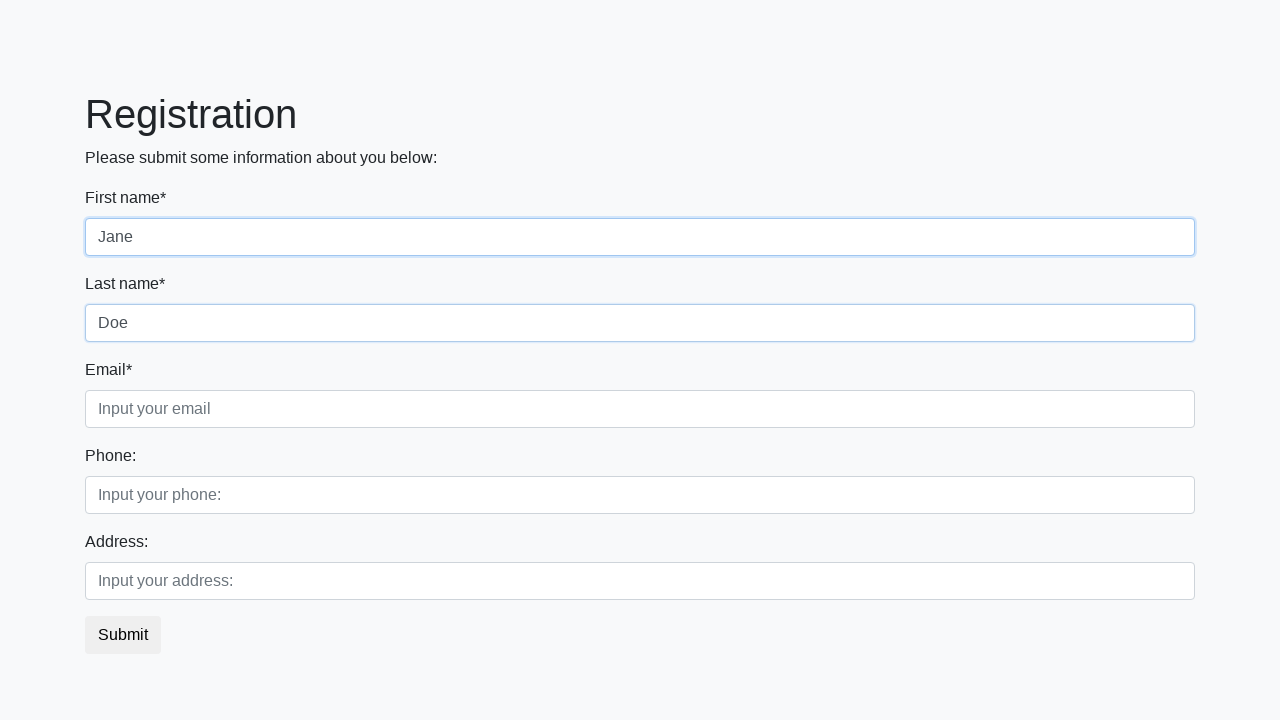

Filled email field with 'jane.doe@example.com' on .first_block input.form-control.third
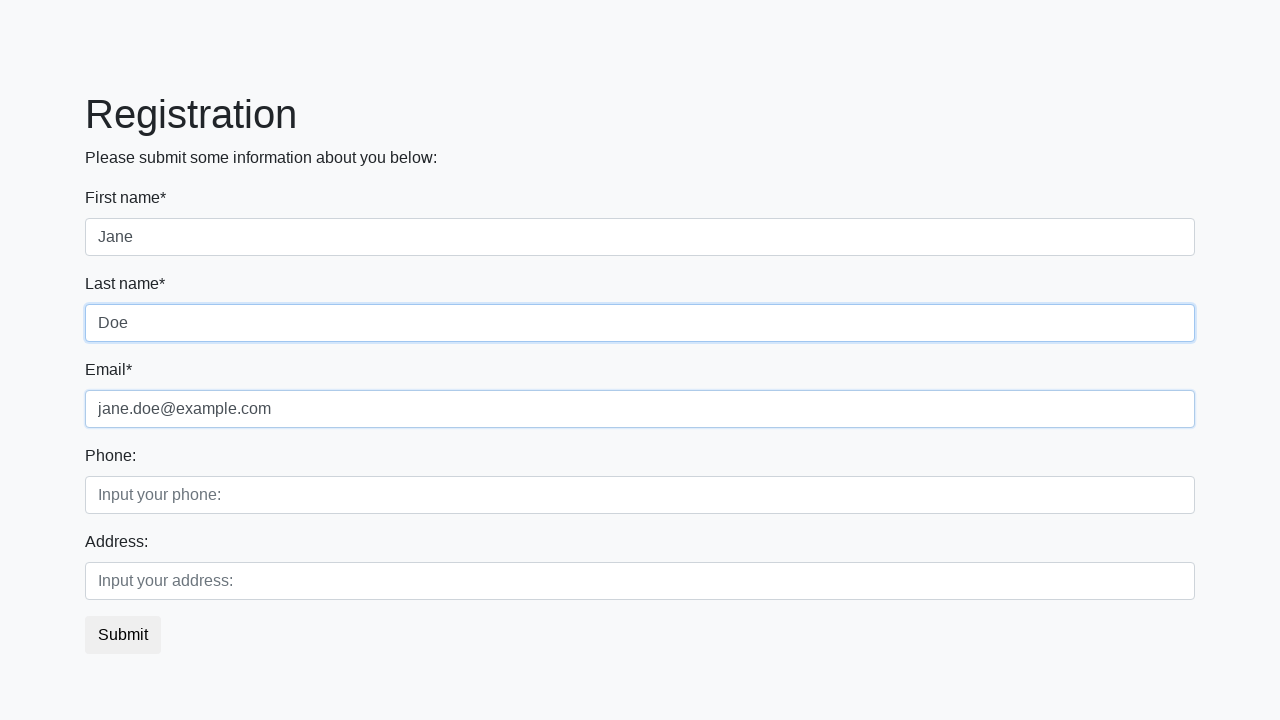

Clicked submit button to register at (123, 635) on button
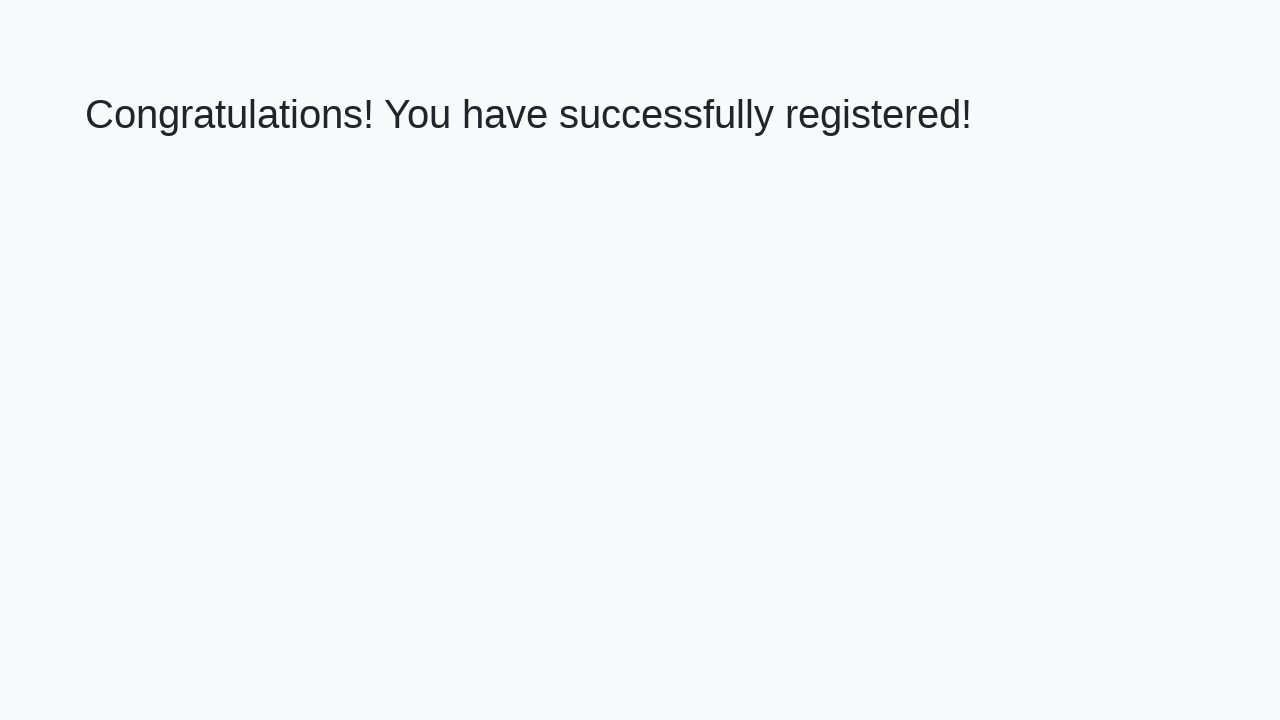

Page loaded after form submission (networkidle)
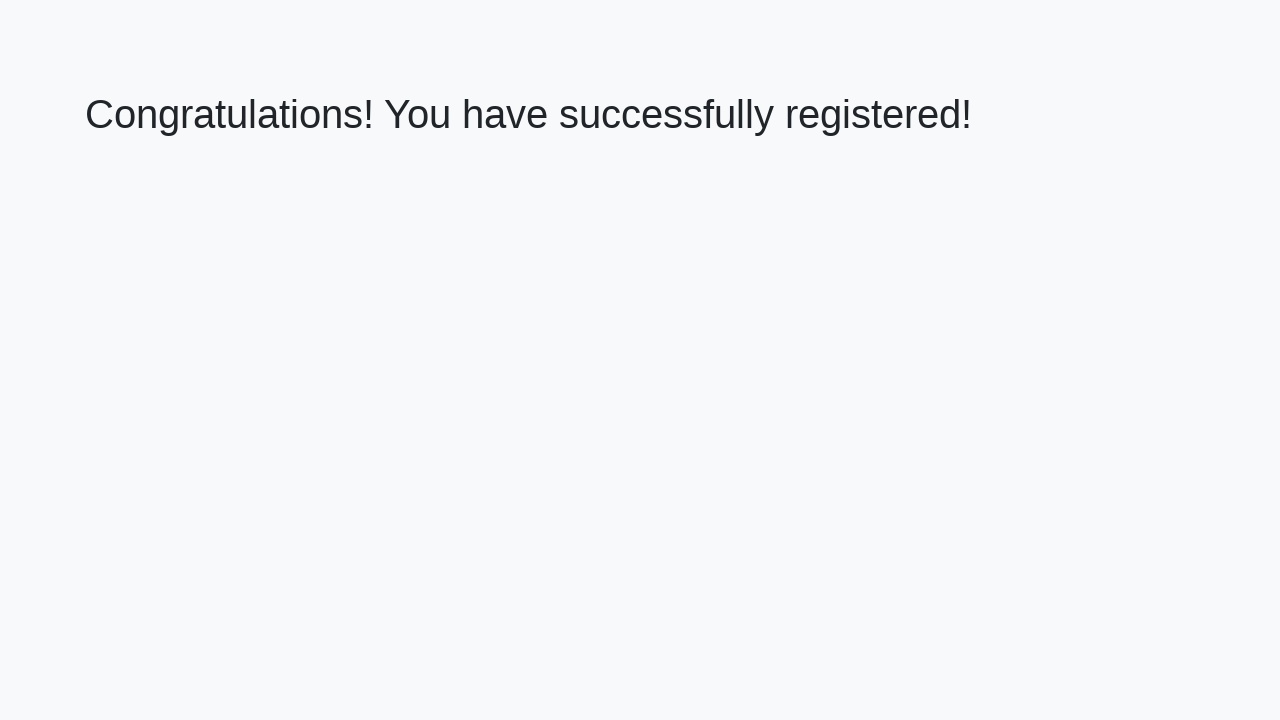

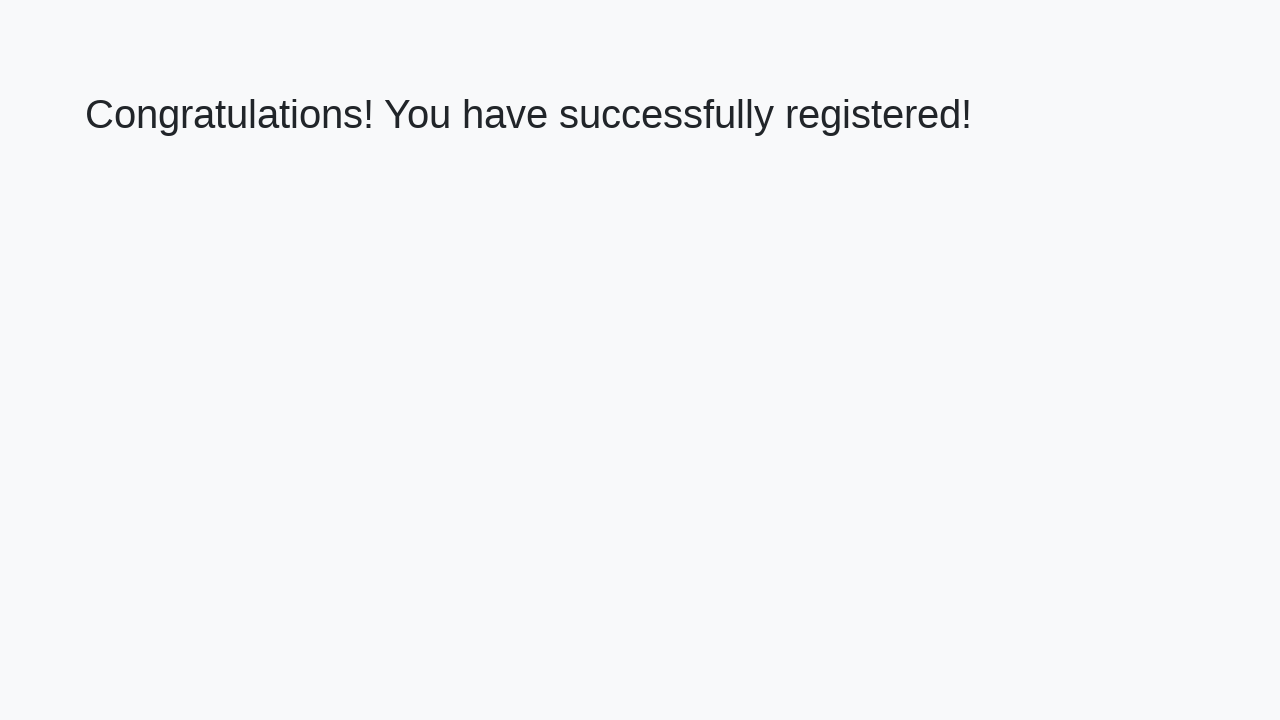